Tests basic browser navigation functionality by navigating to YouTube Music, then using back, refresh, and forward browser controls.

Starting URL: https://music.youtube.com/

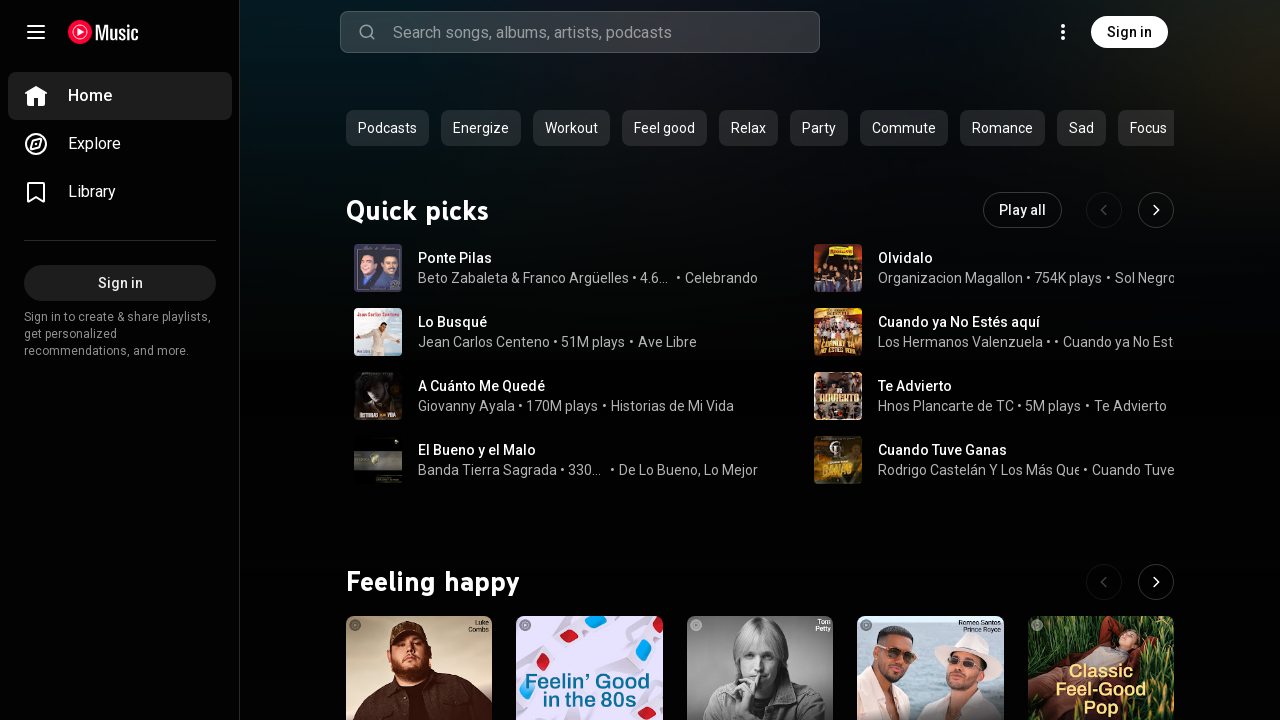

Navigated to YouTube Music homepage
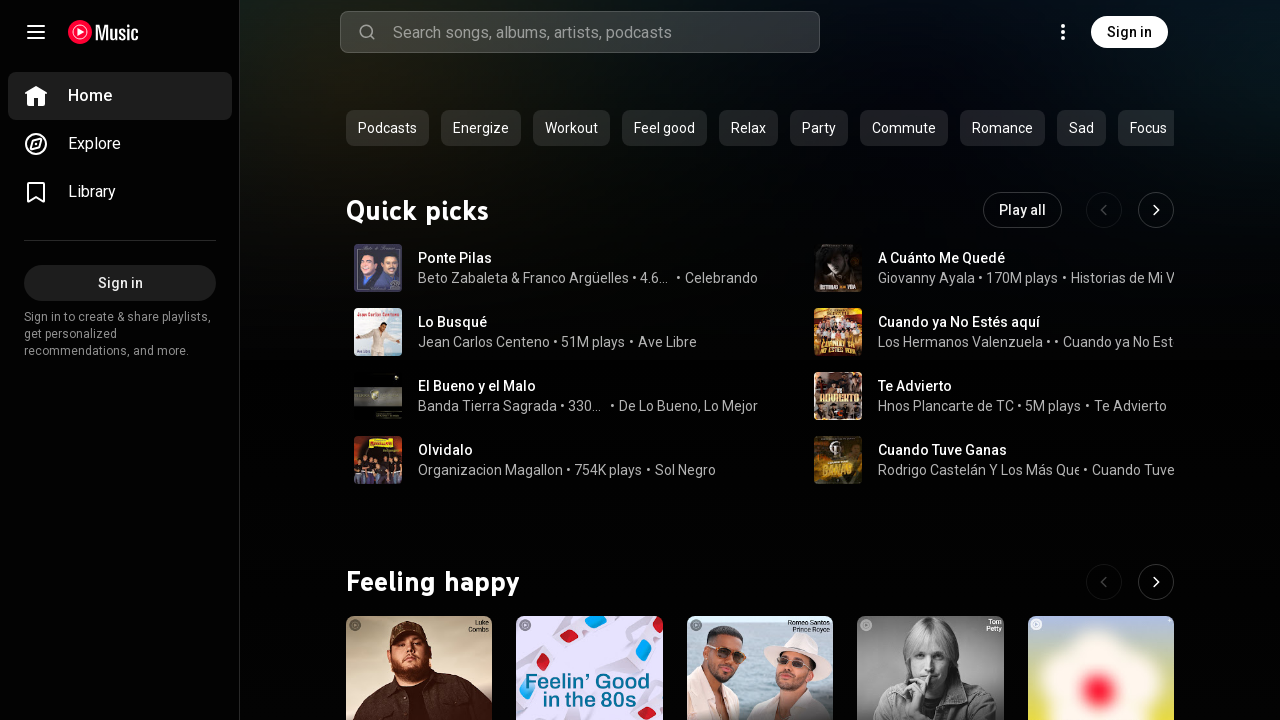

Navigated back in browser history
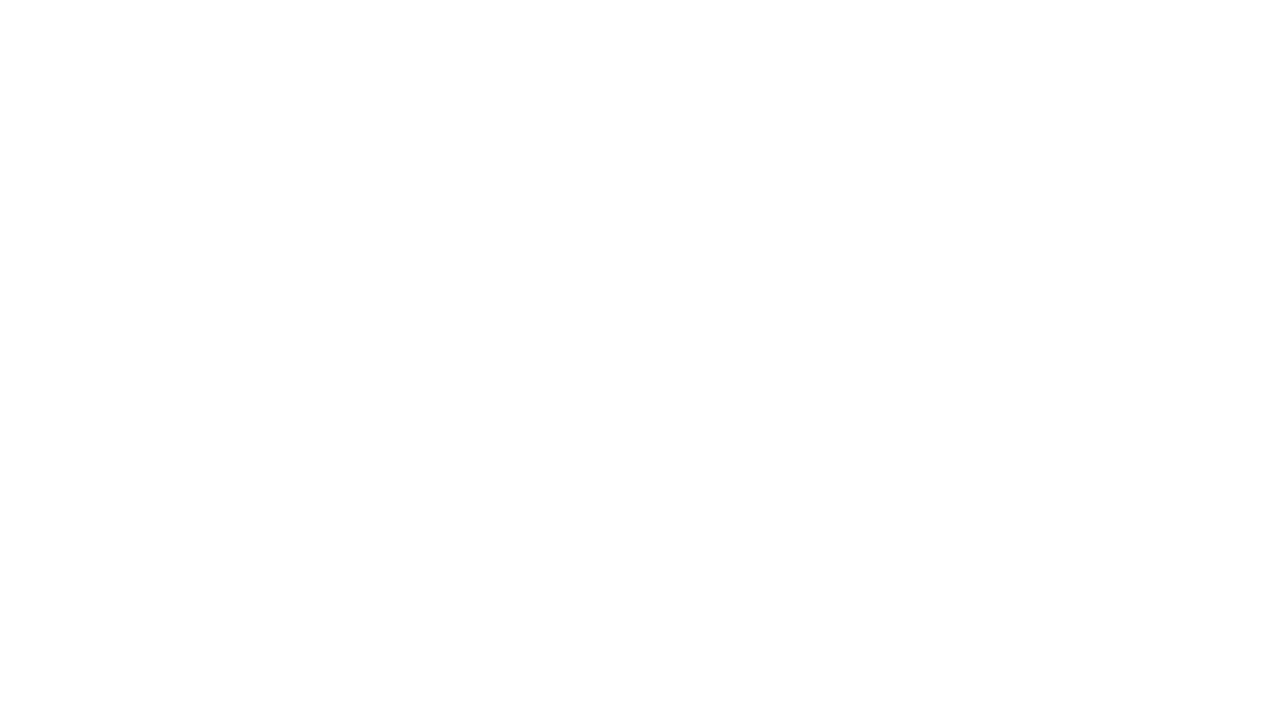

Refreshed the current page
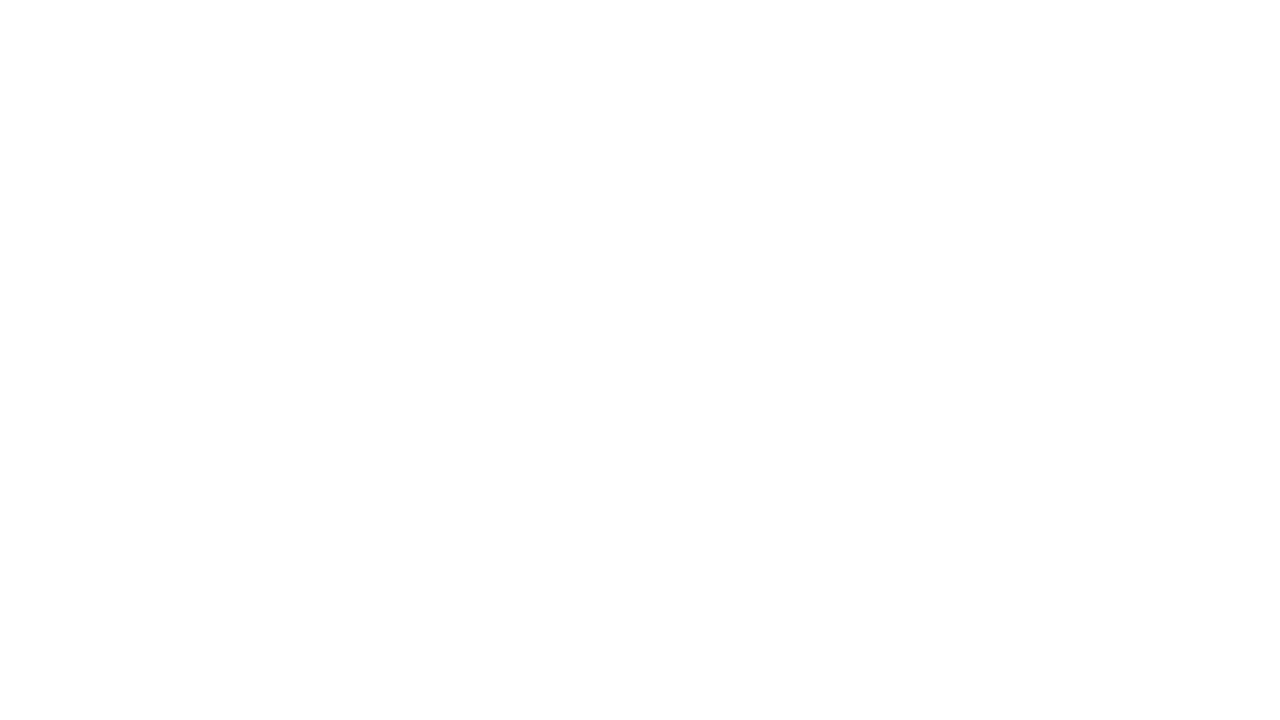

Navigated forward in browser history
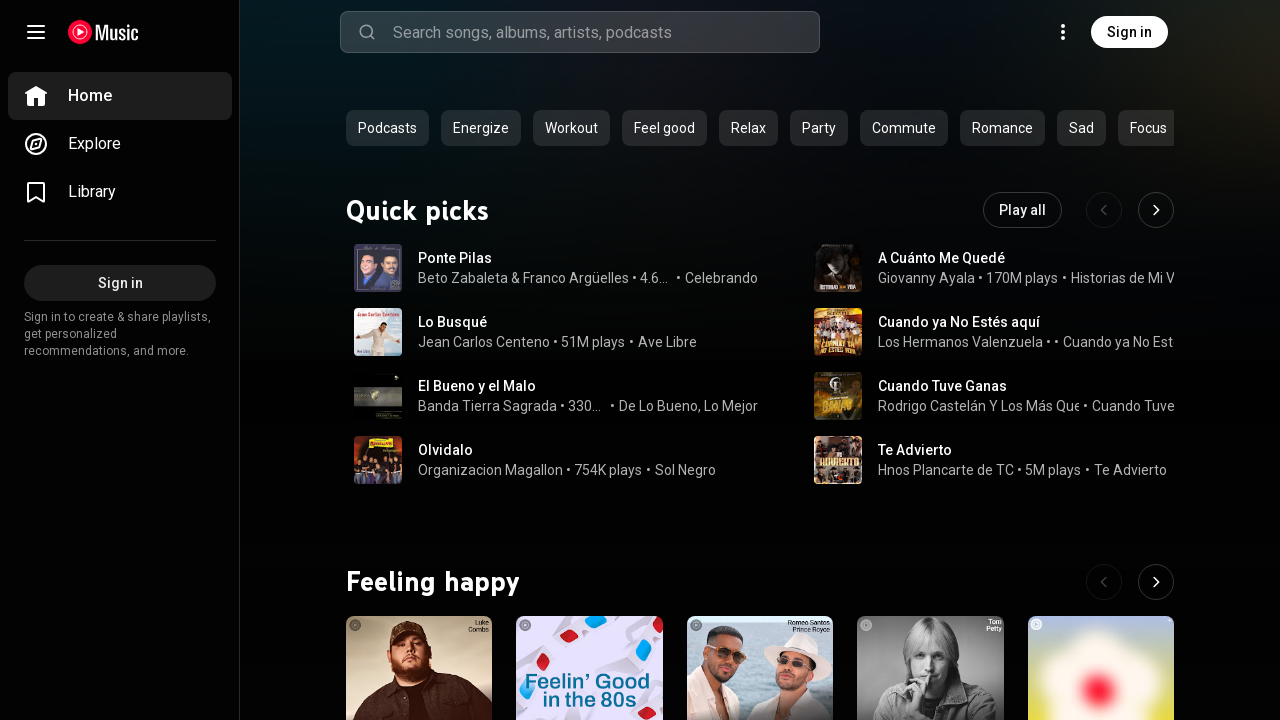

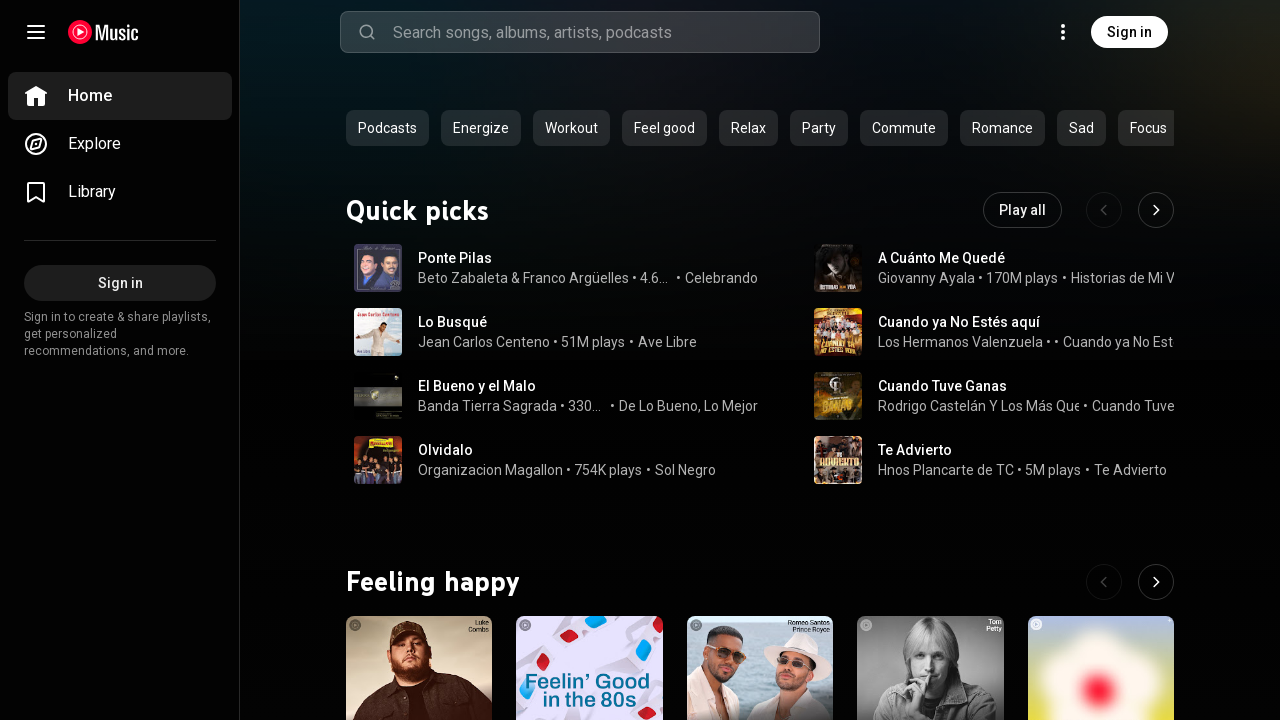